Demonstrates Selenium Actions class functionality by performing a context click (right-click) on an element, accepting the resulting alert, and then performing another context click on a link element.

Starting URL: https://the-internet.herokuapp.com/tables

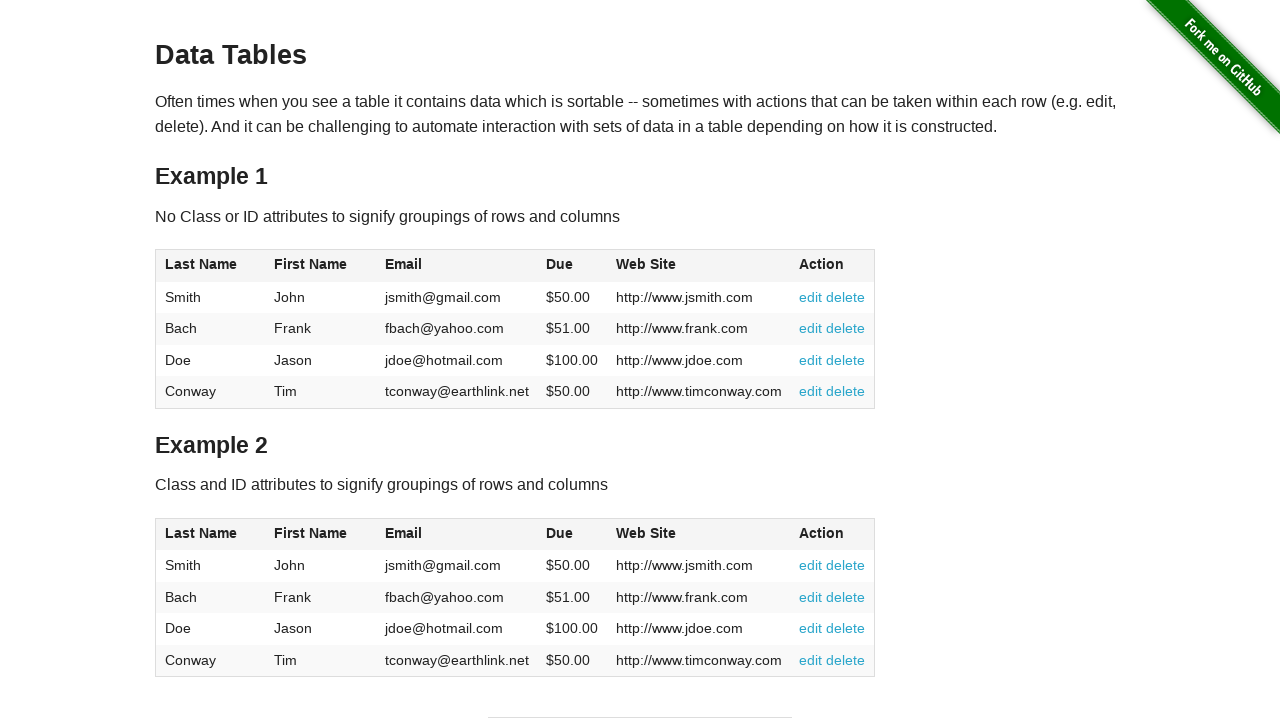

Waited 4 seconds for page to load
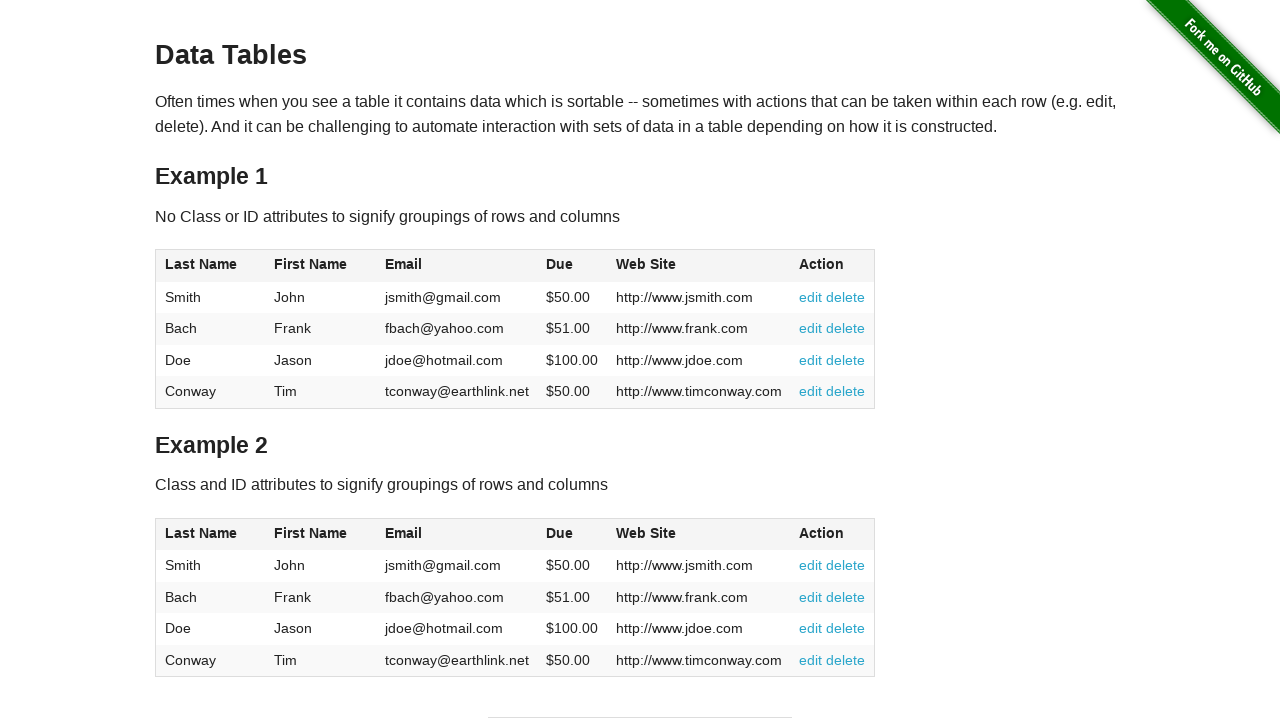

Waited 3 seconds for alert to appear on xpath=//div[@id='hot-spot']
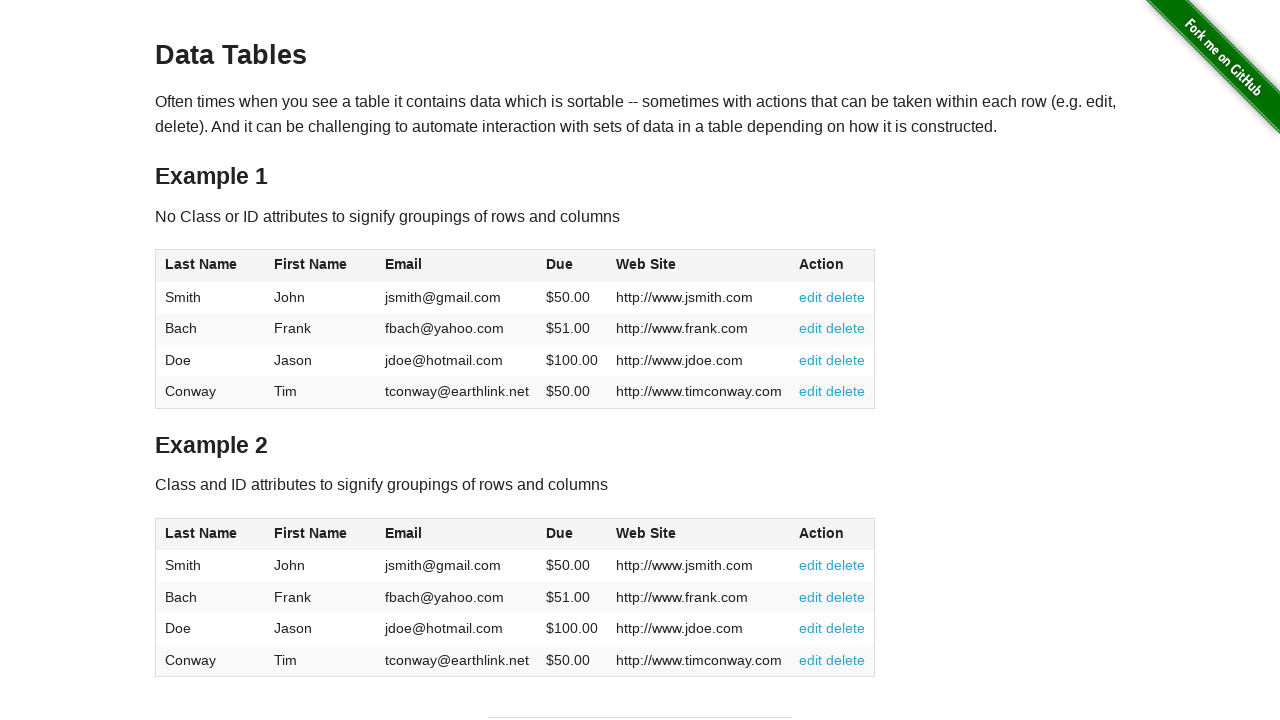

Set up alert dialog handler to accept dialogs
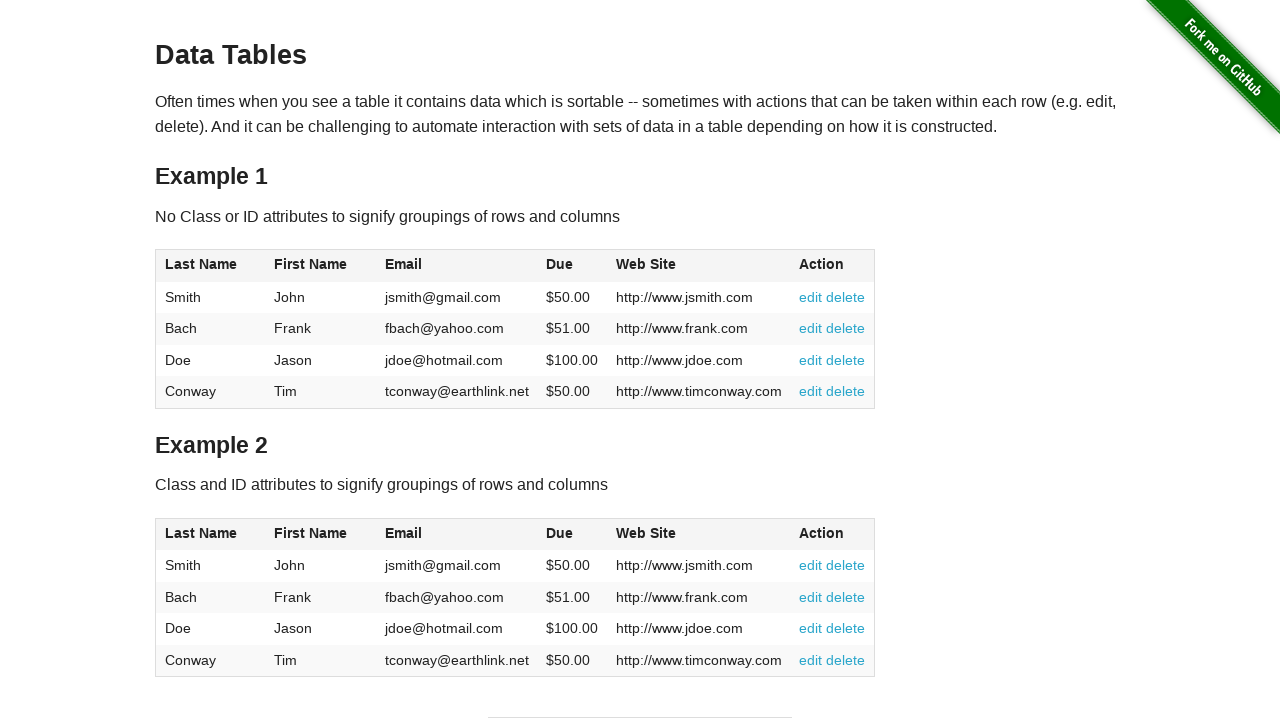

Waited 3 seconds after alert handling
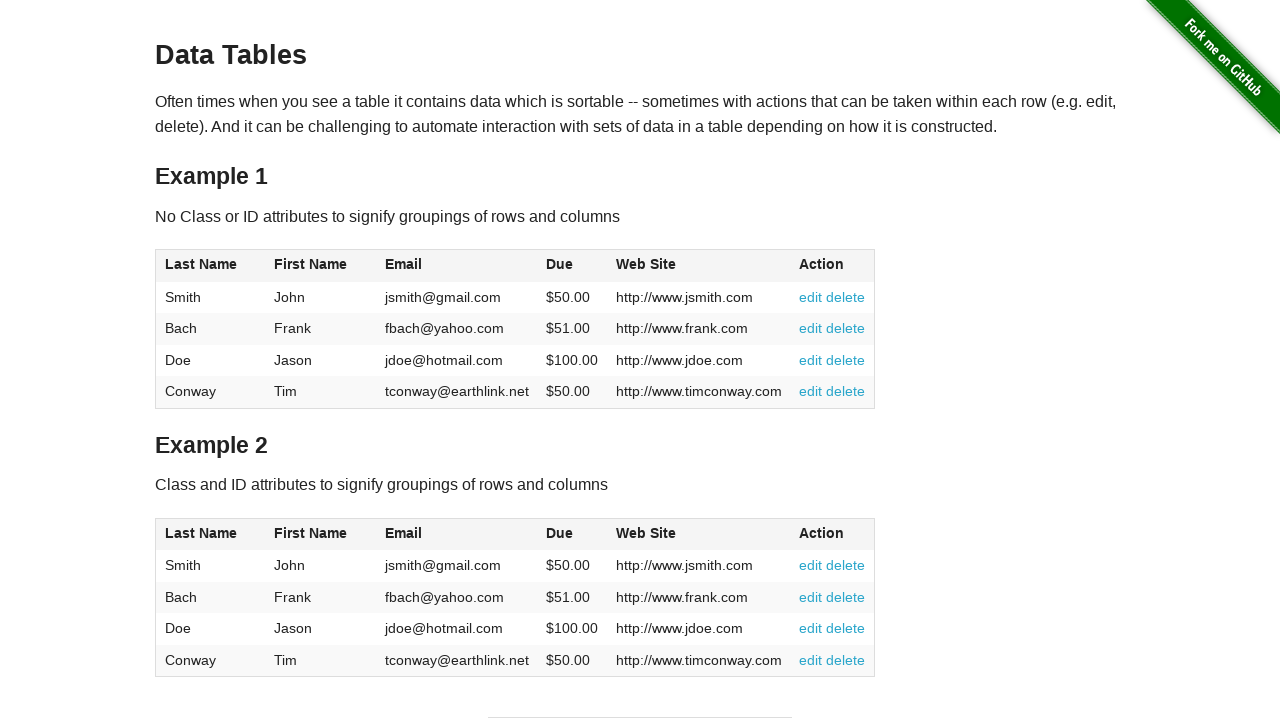

Right-clicked on 'Elemental Selenium' link at (684, 712) on xpath=//a[text()='Elemental Selenium']
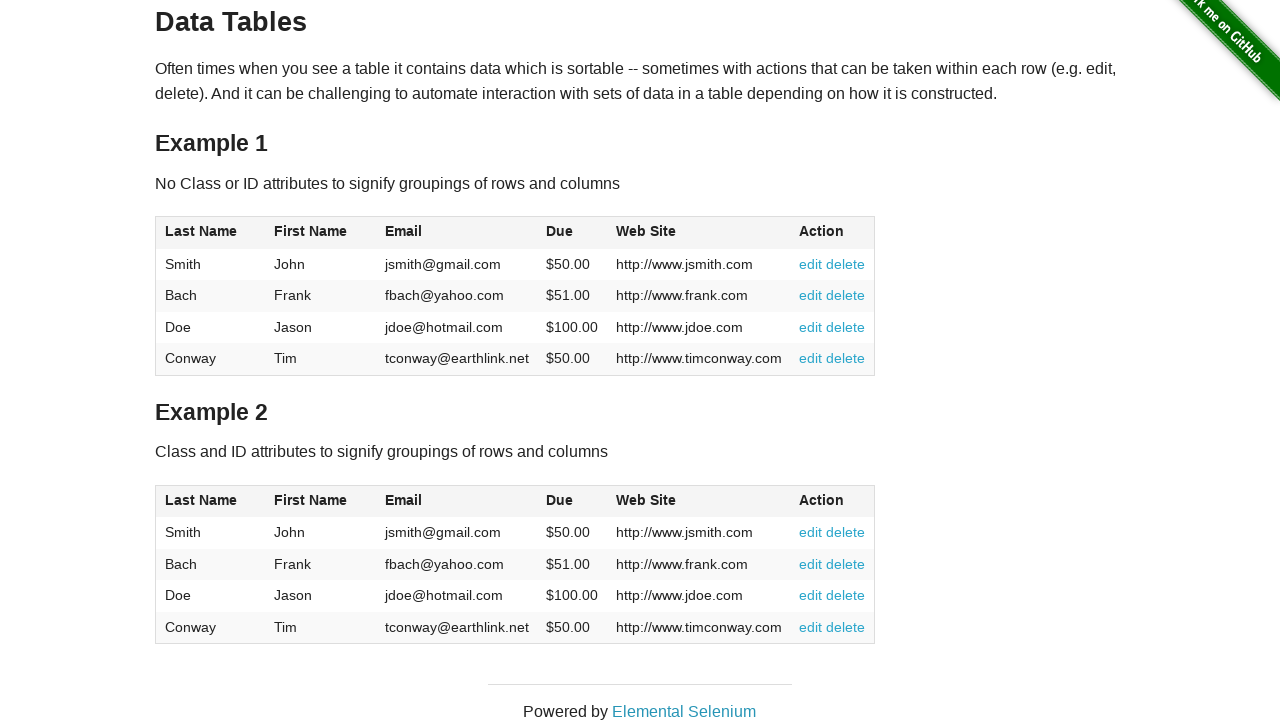

Waited 2 seconds after right-clicking link
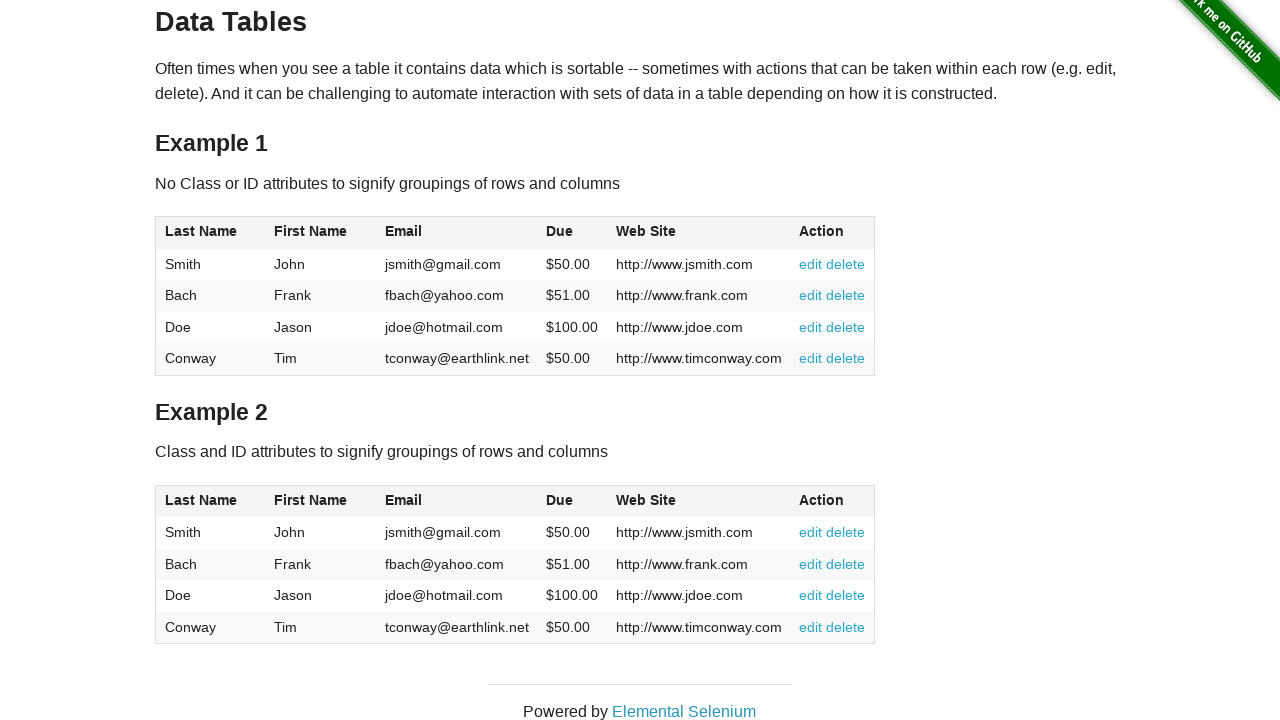

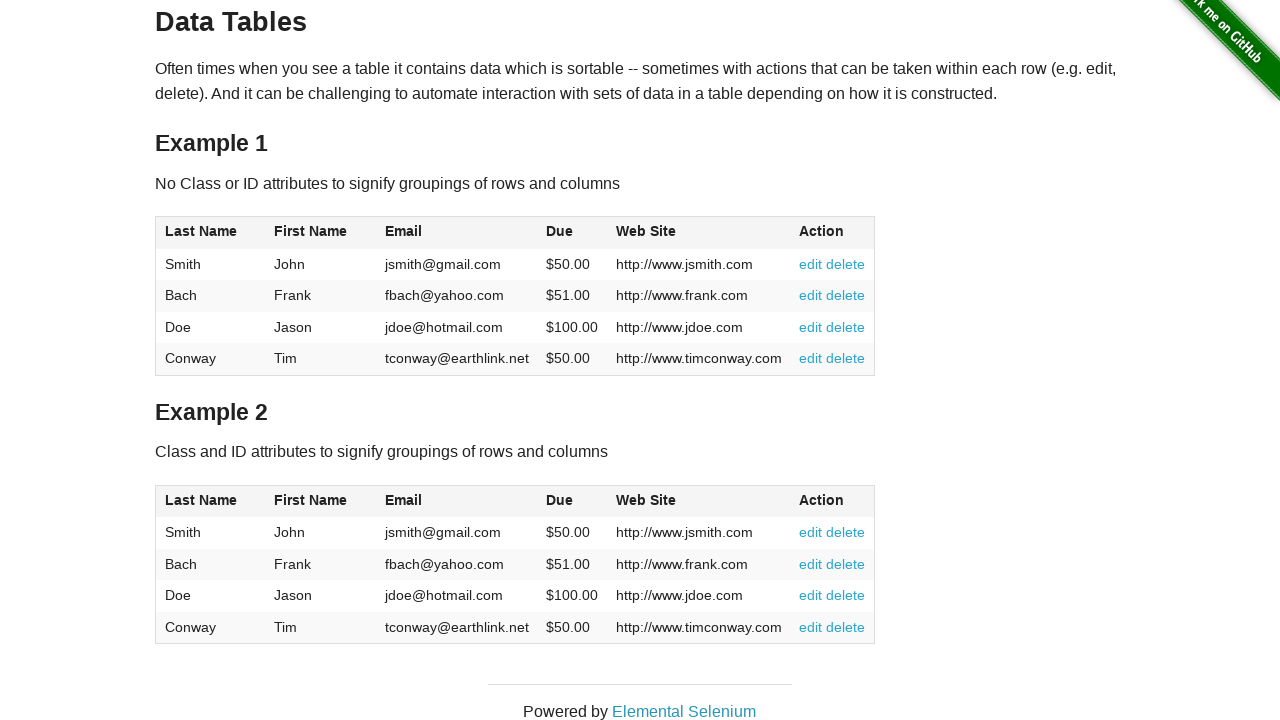